Tests flight search functionality on BlazeDemo by selecting departure and destination cities from dropdown menus and clicking the Find Flights button

Starting URL: https://www.blazedemo.com/

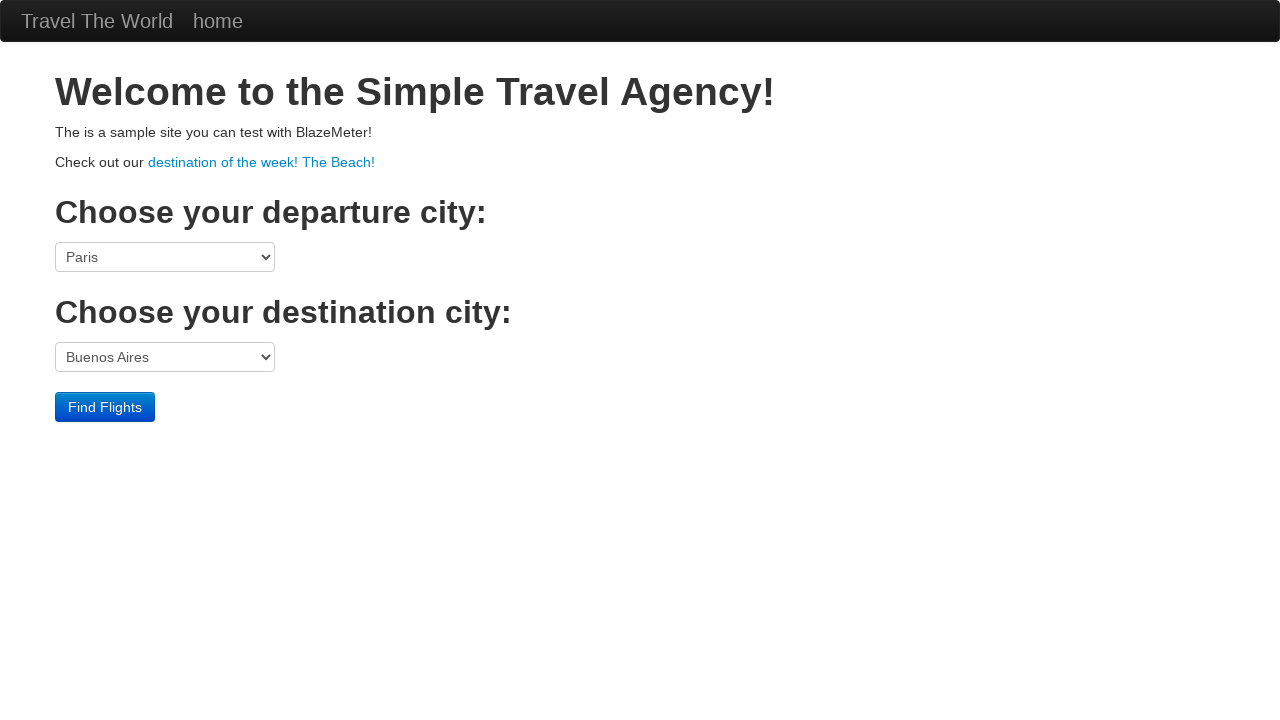

Selected departure city from dropdown (index 2) on select[name='fromPort']
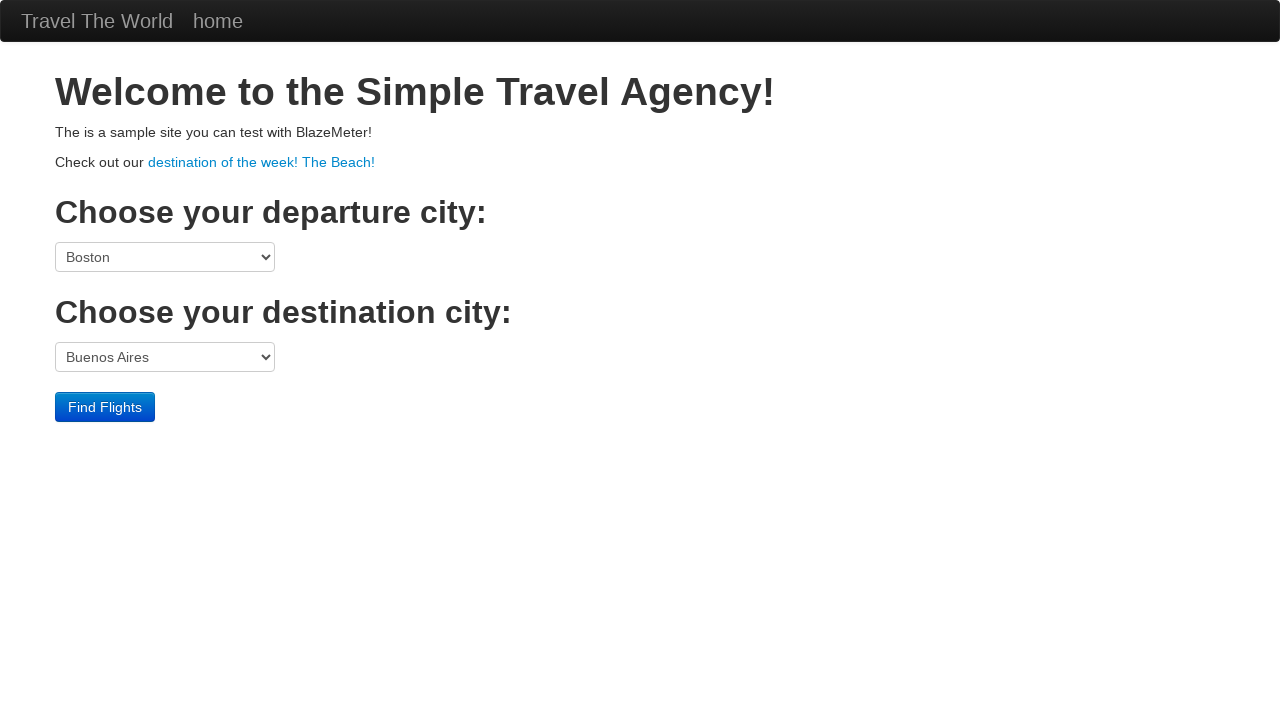

Selected destination city from dropdown (index 2) on select[name='toPort']
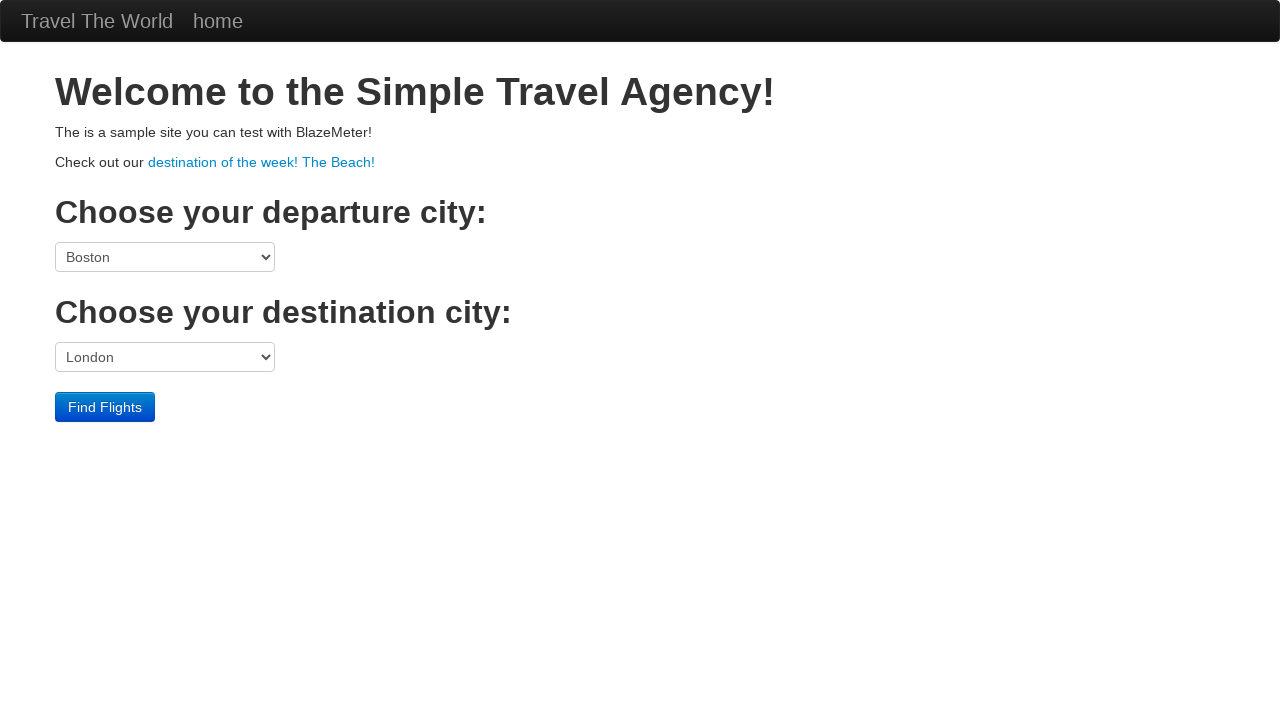

Clicked Find Flights button to search for flights at (105, 407) on input[value='Find Flights']
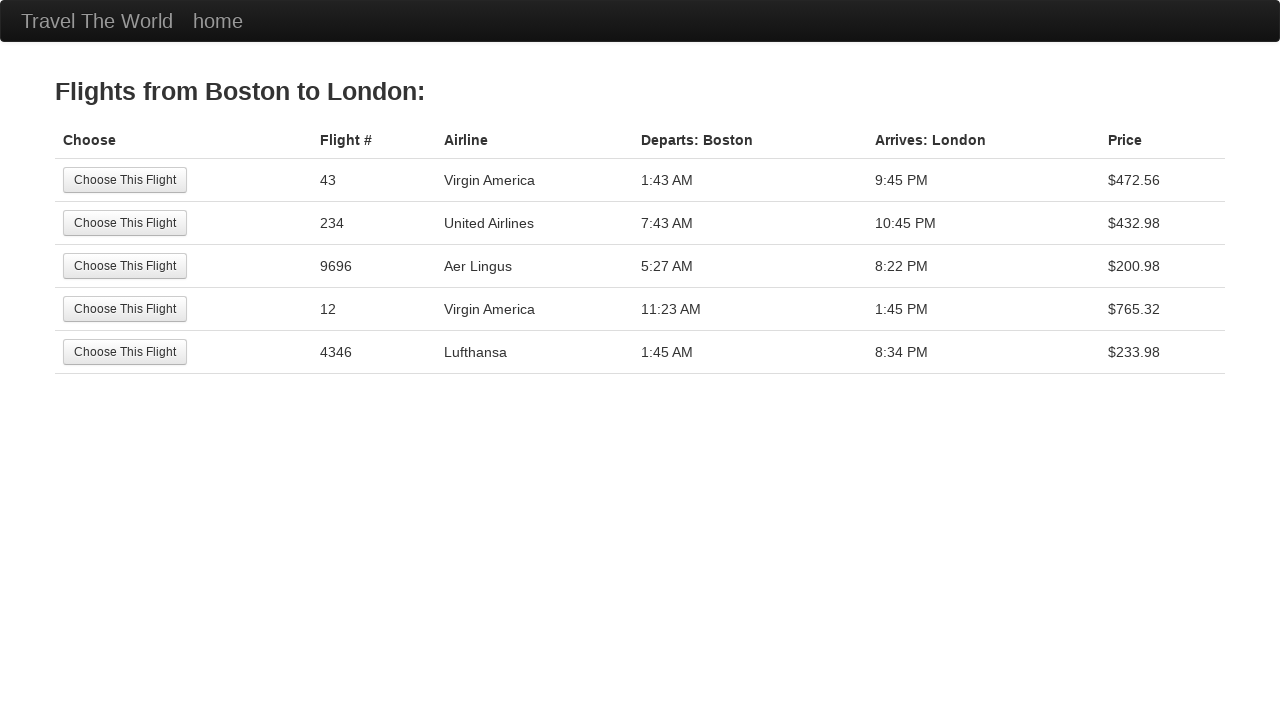

Flight search results page loaded
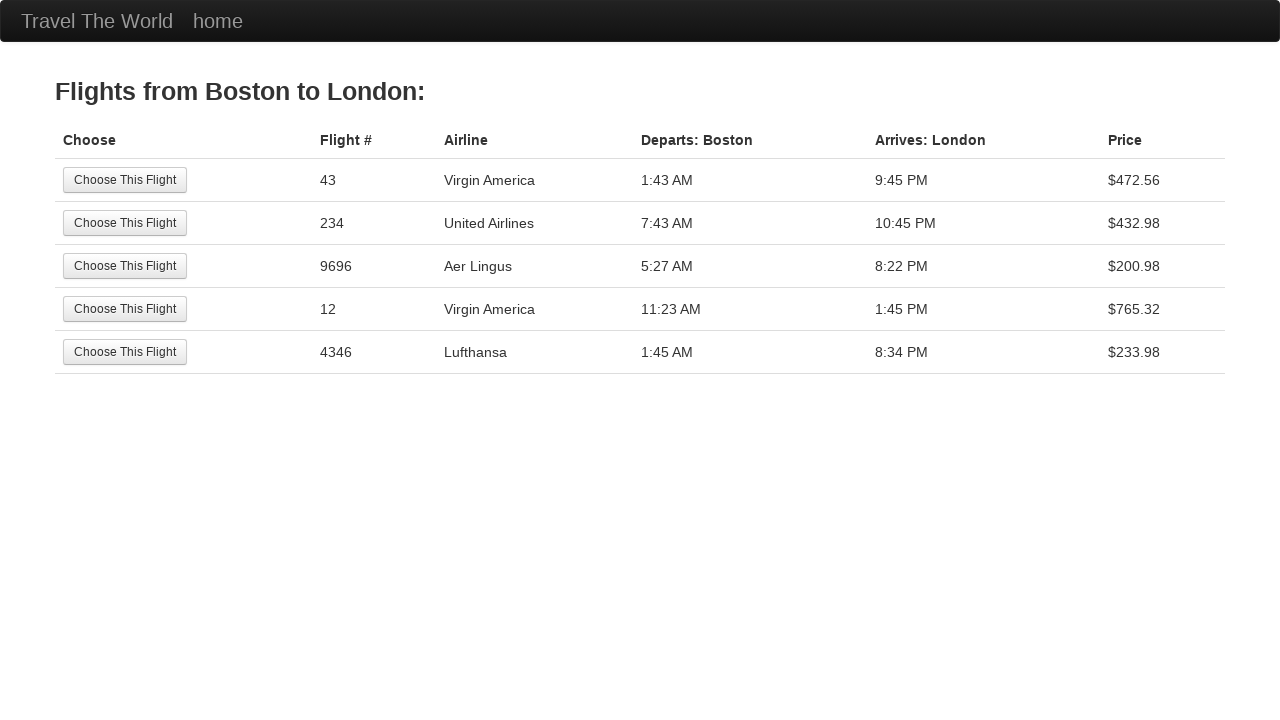

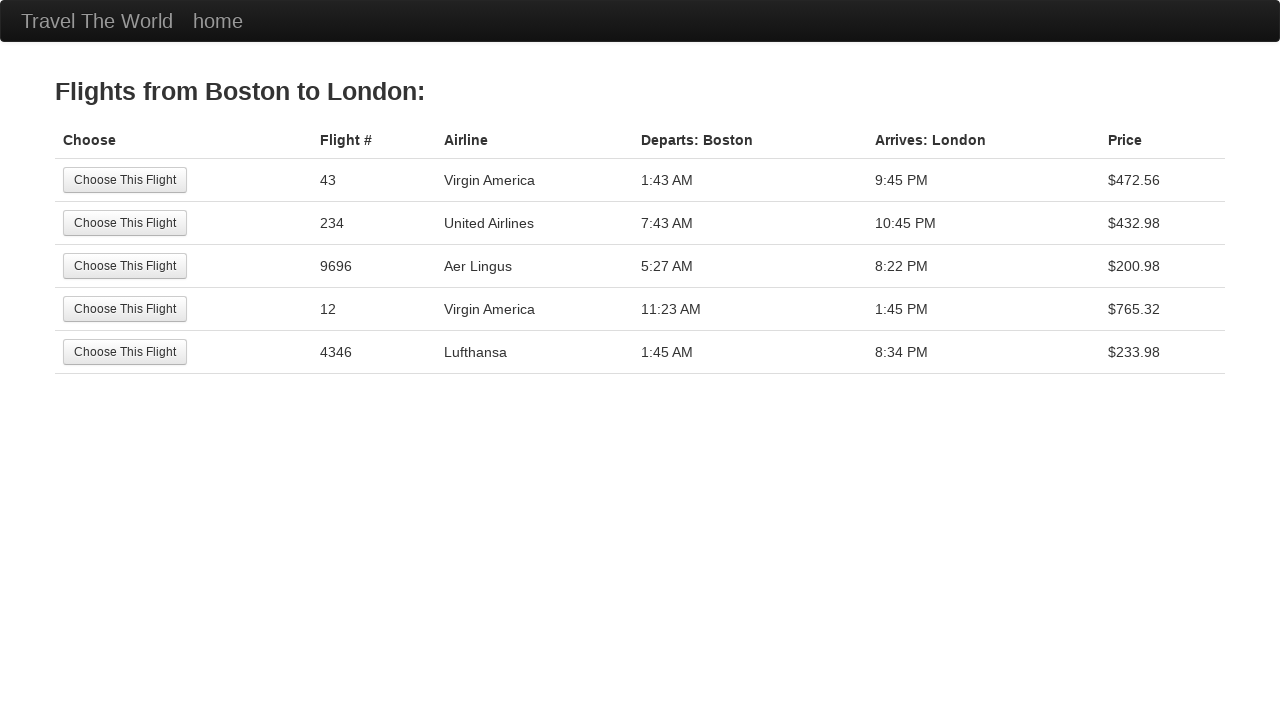